Tests timeout behavior by clicking an AJAX button and then clicking on the success message element

Starting URL: http://uitestingplayground.com/ajax

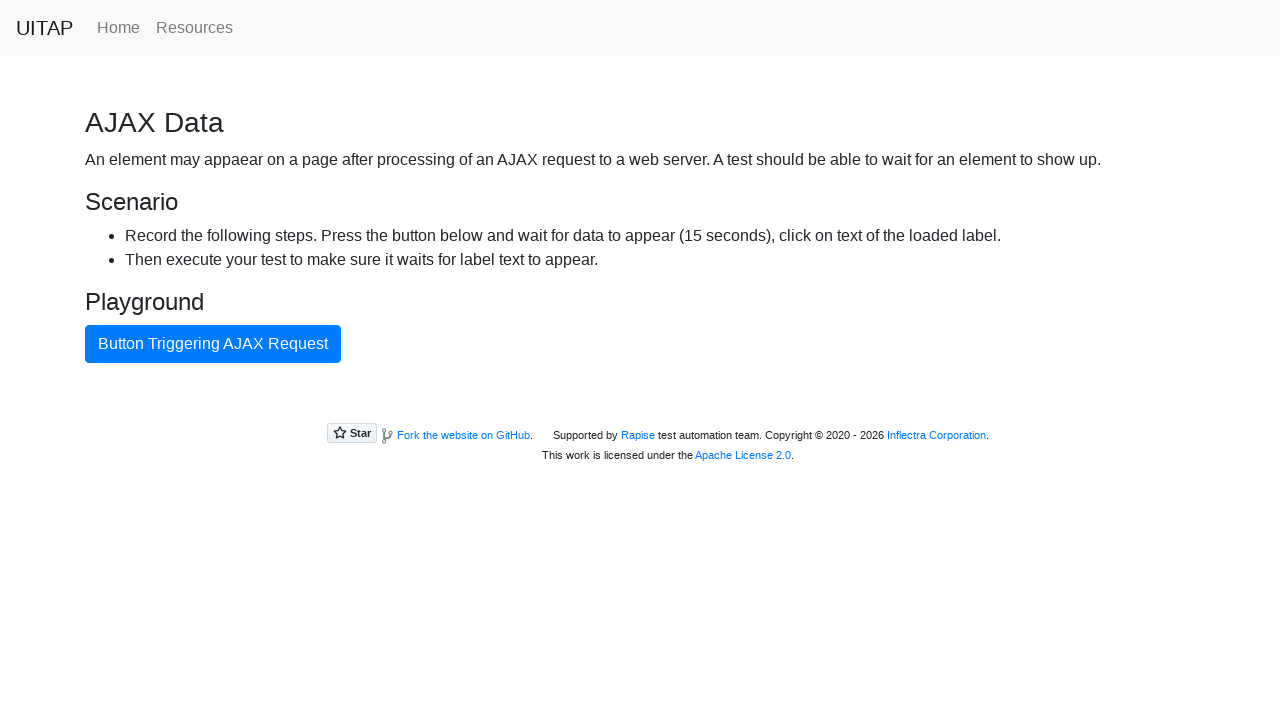

Clicked button triggering AJAX request at (213, 344) on internal:text="Button Triggering AJAX Request"i
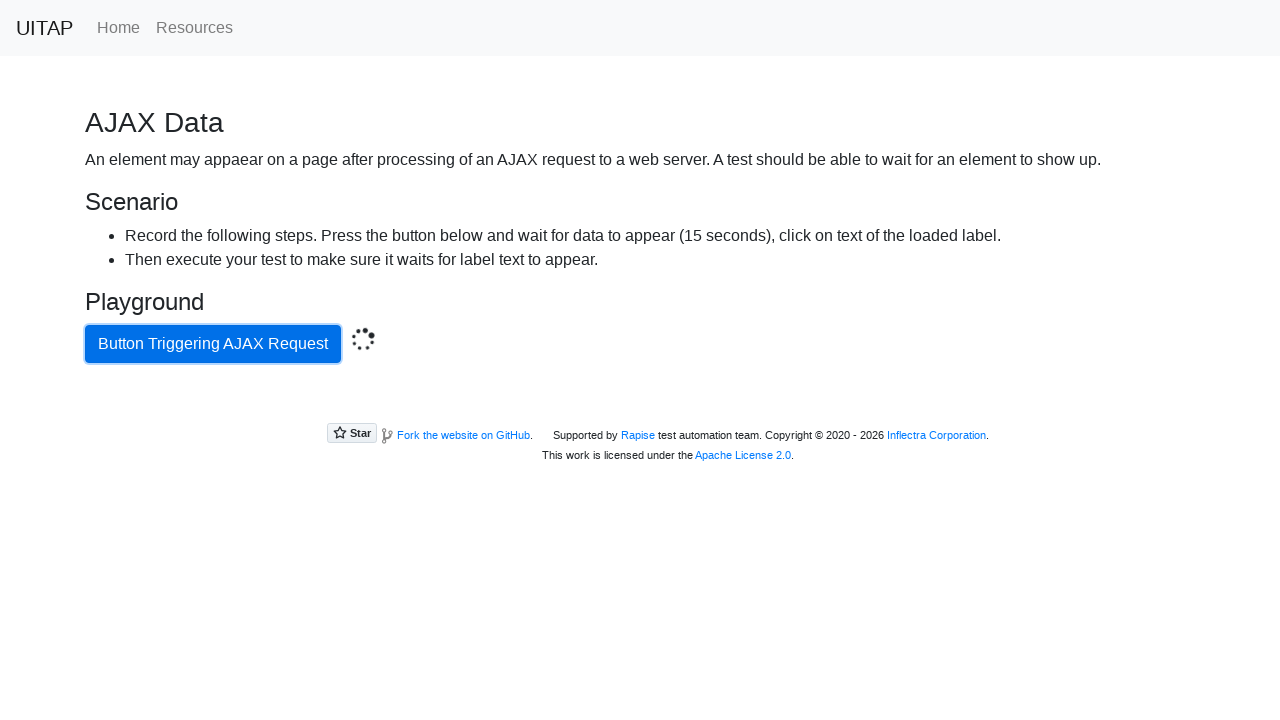

Located success message element
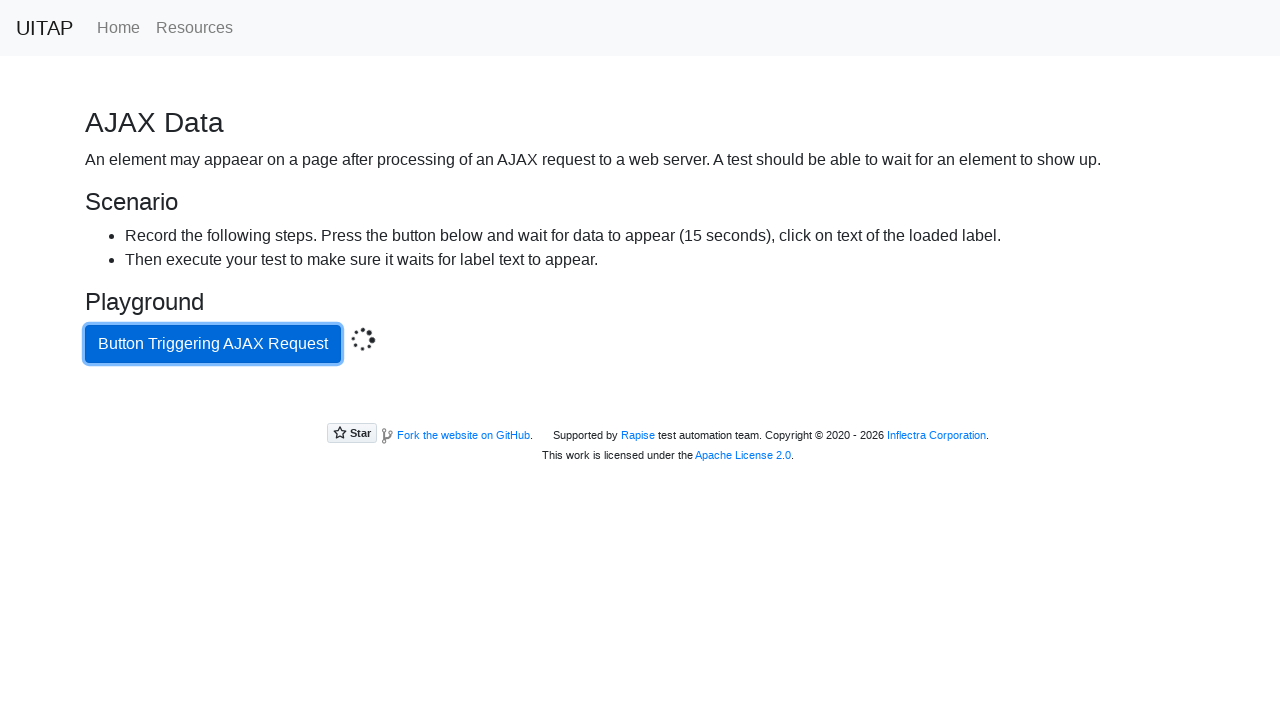

Clicked success message element at (640, 405) on .bg-success
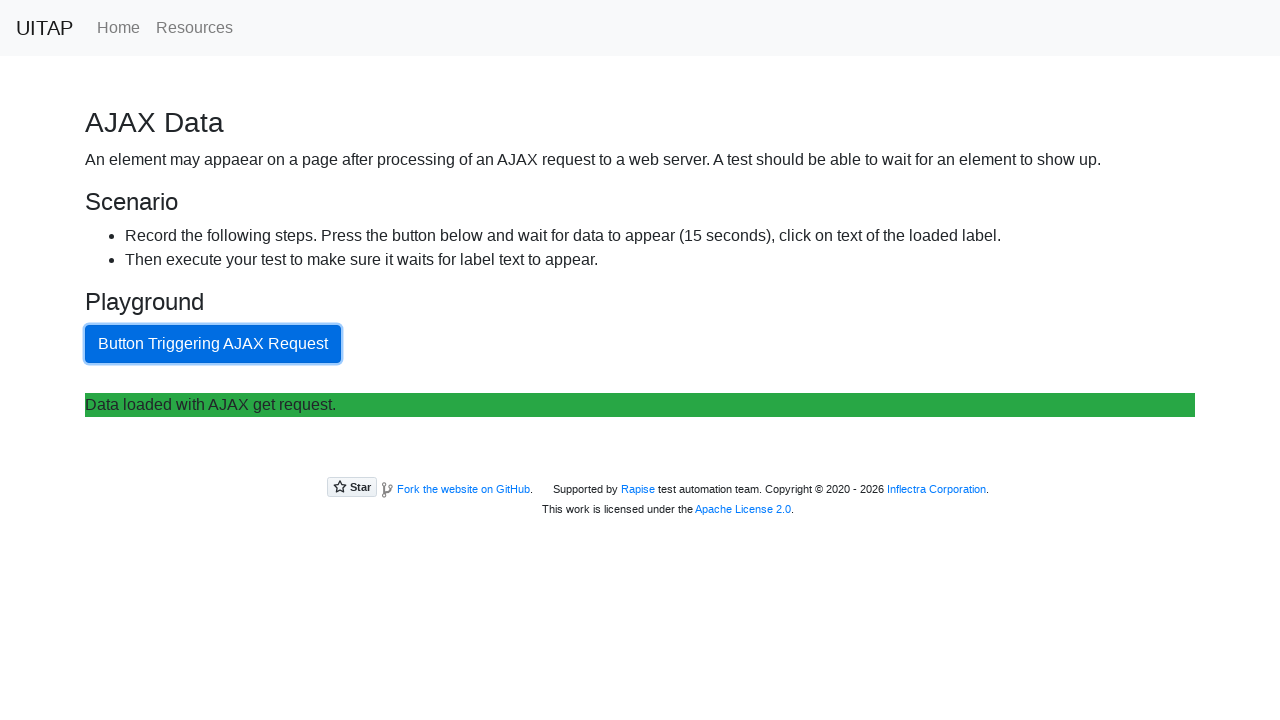

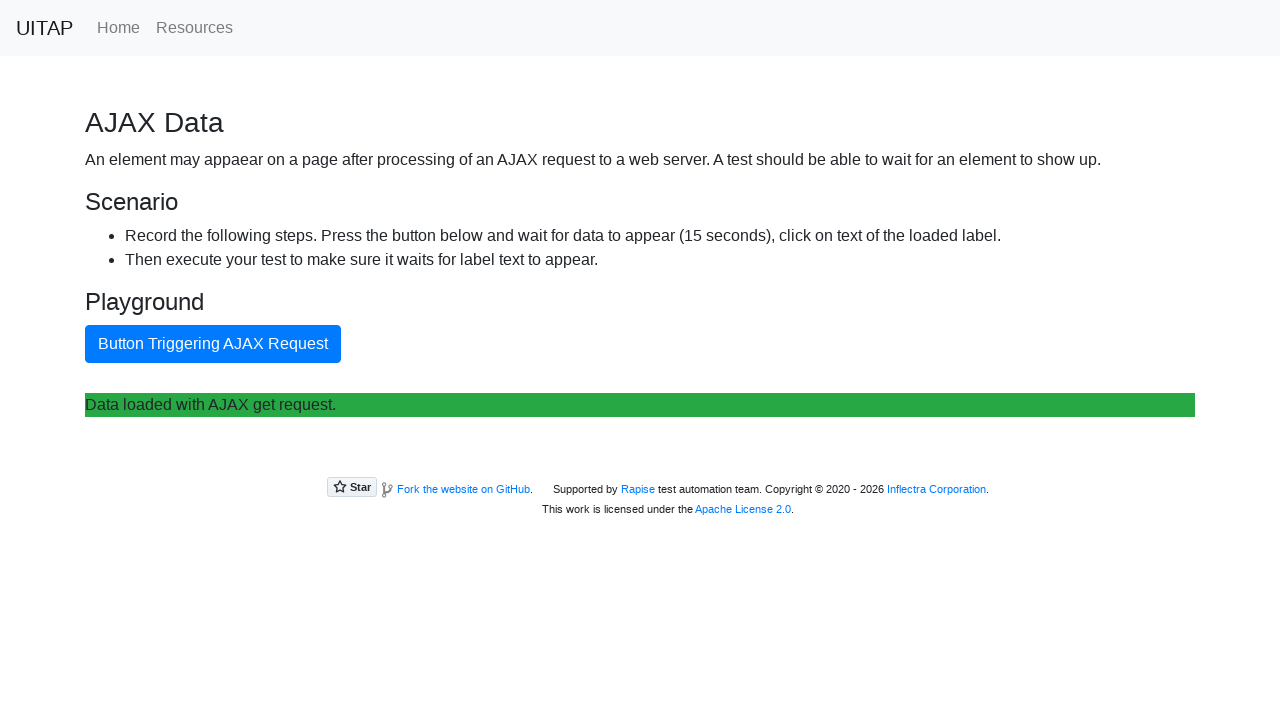